Tests successful registration by entering a valid name, selecting 'Games' option from dropdown, and submitting the form

Starting URL: https://qameetup.ccbp.tech/

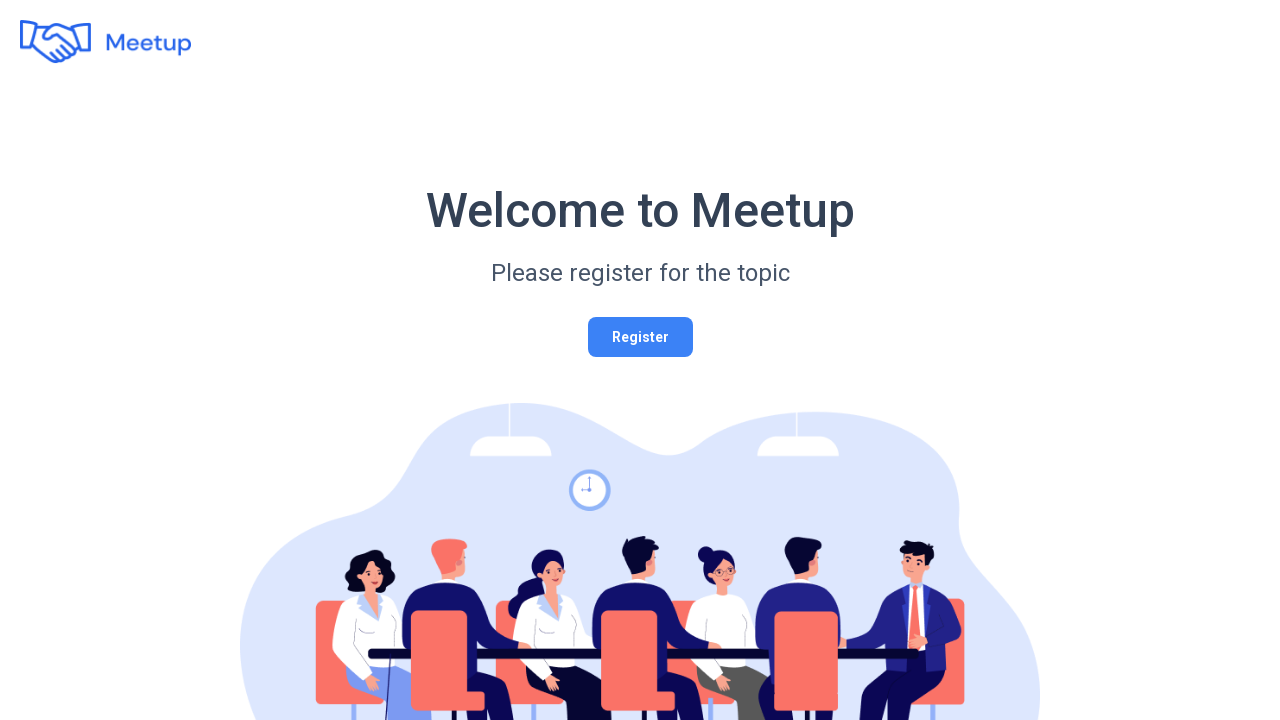

Clicked Register button to open registration form at (640, 337) on #registerButton
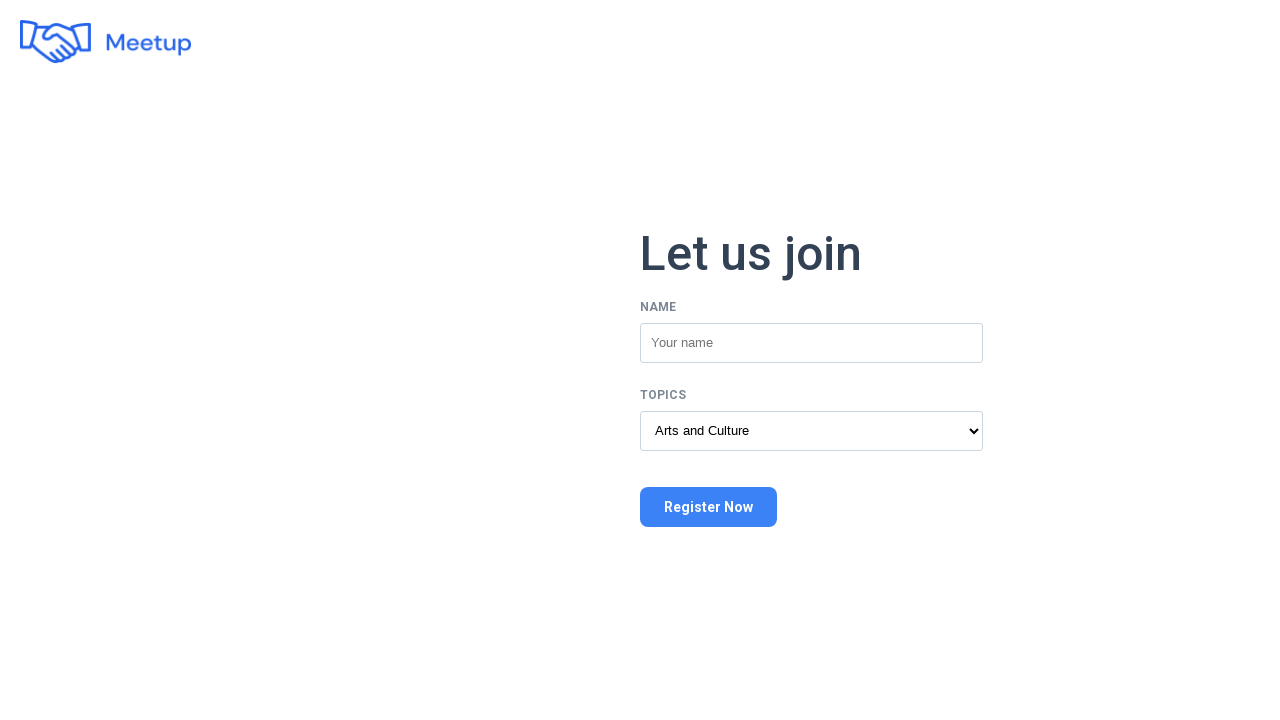

Entered name 'Jack' in the name field on #name
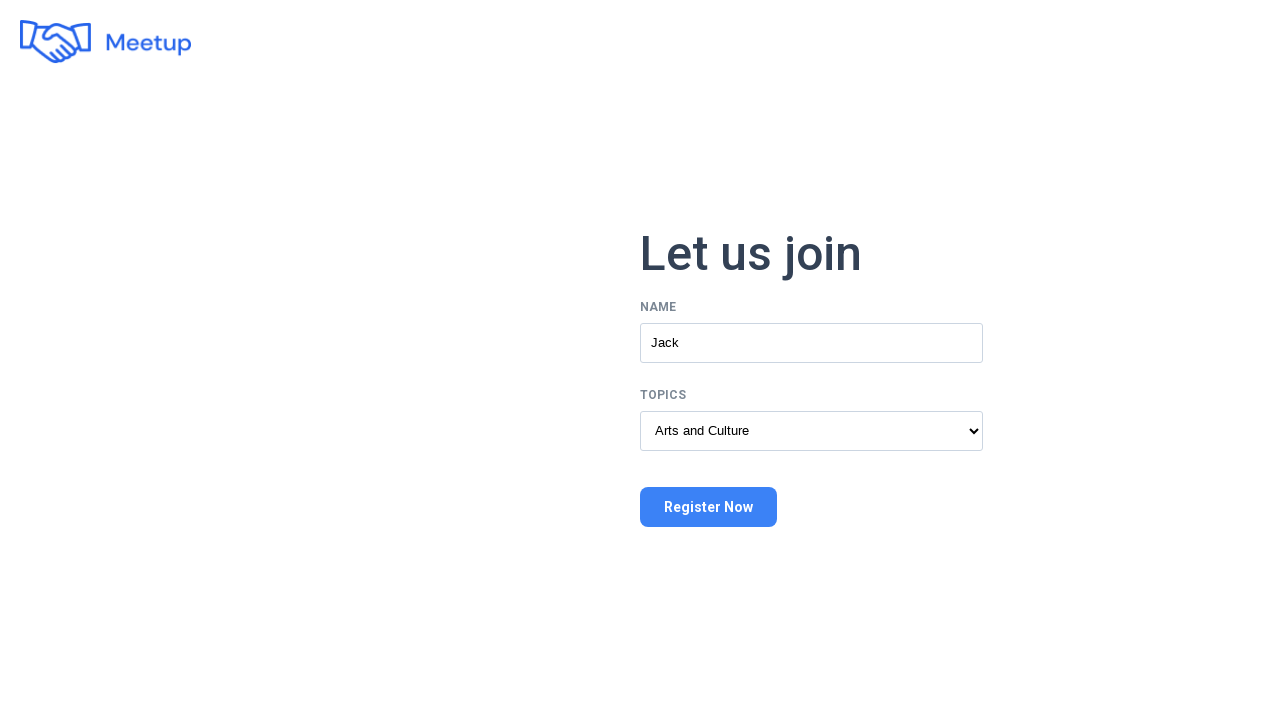

Selected 'Games' option from the dropdown menu on #topic
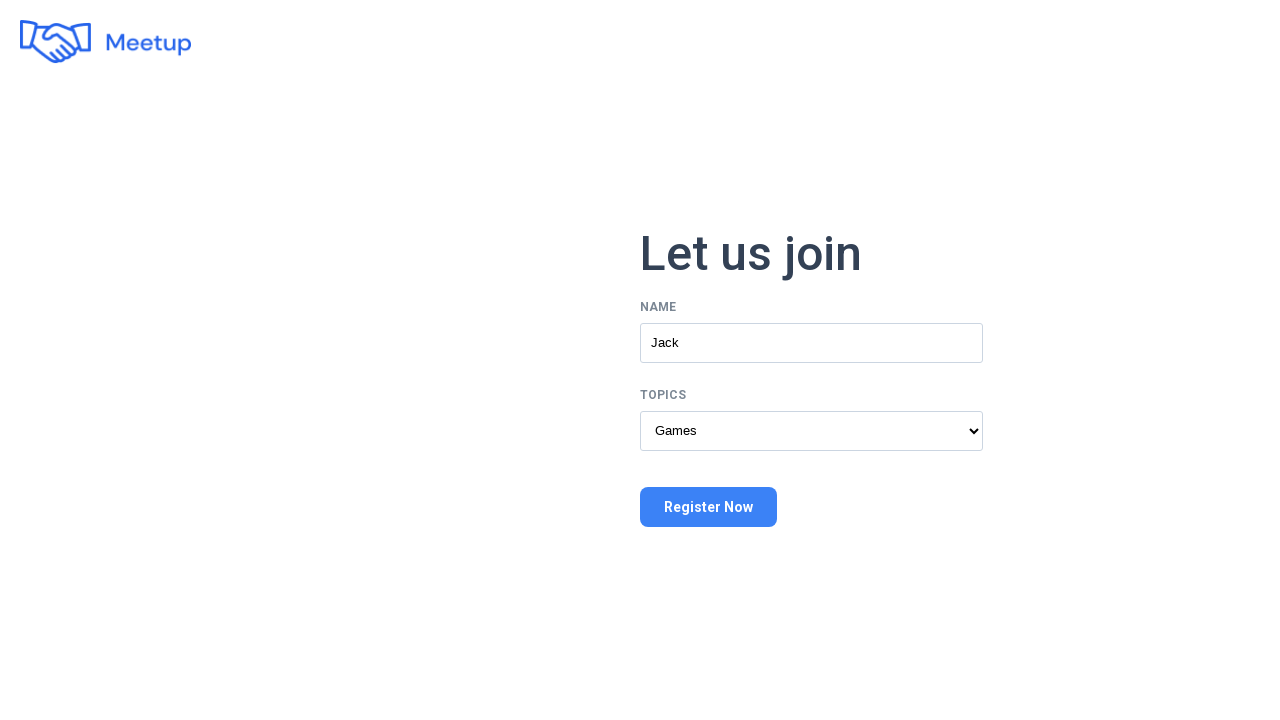

Clicked Register Now button to submit the form at (708, 507) on xpath=//button[text()='Register Now']
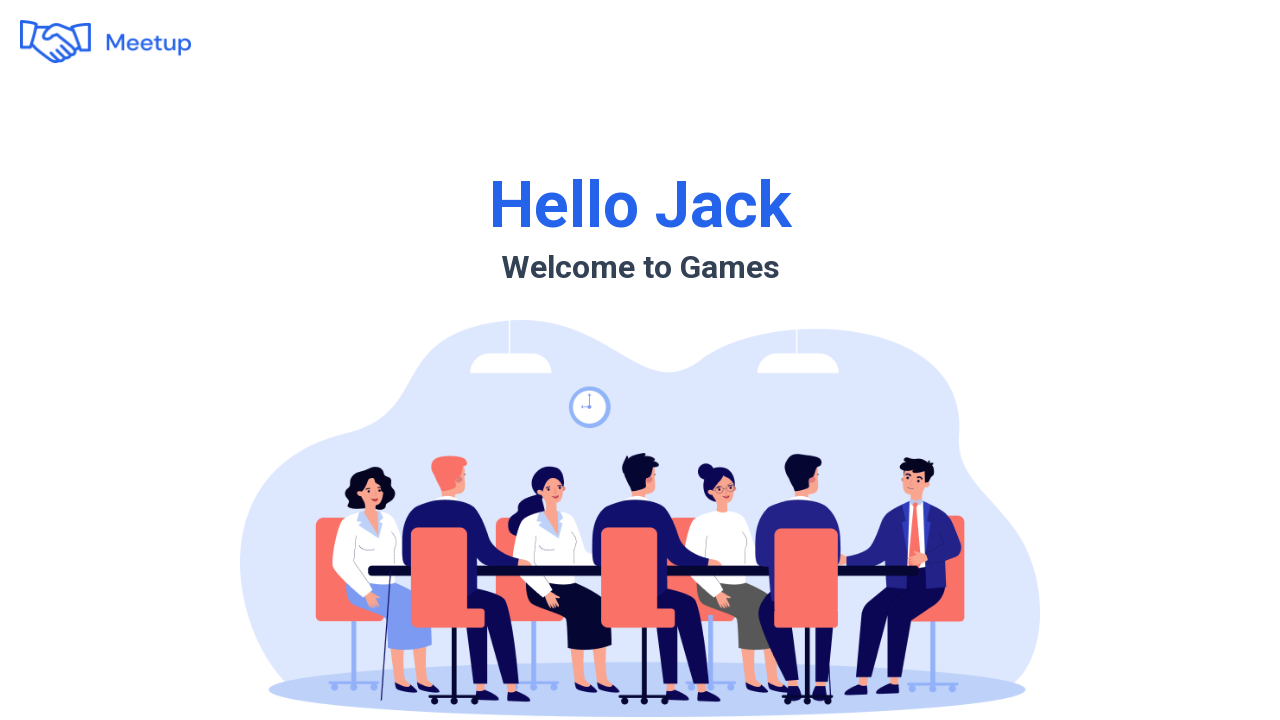

Page redirected to home page after successful registration
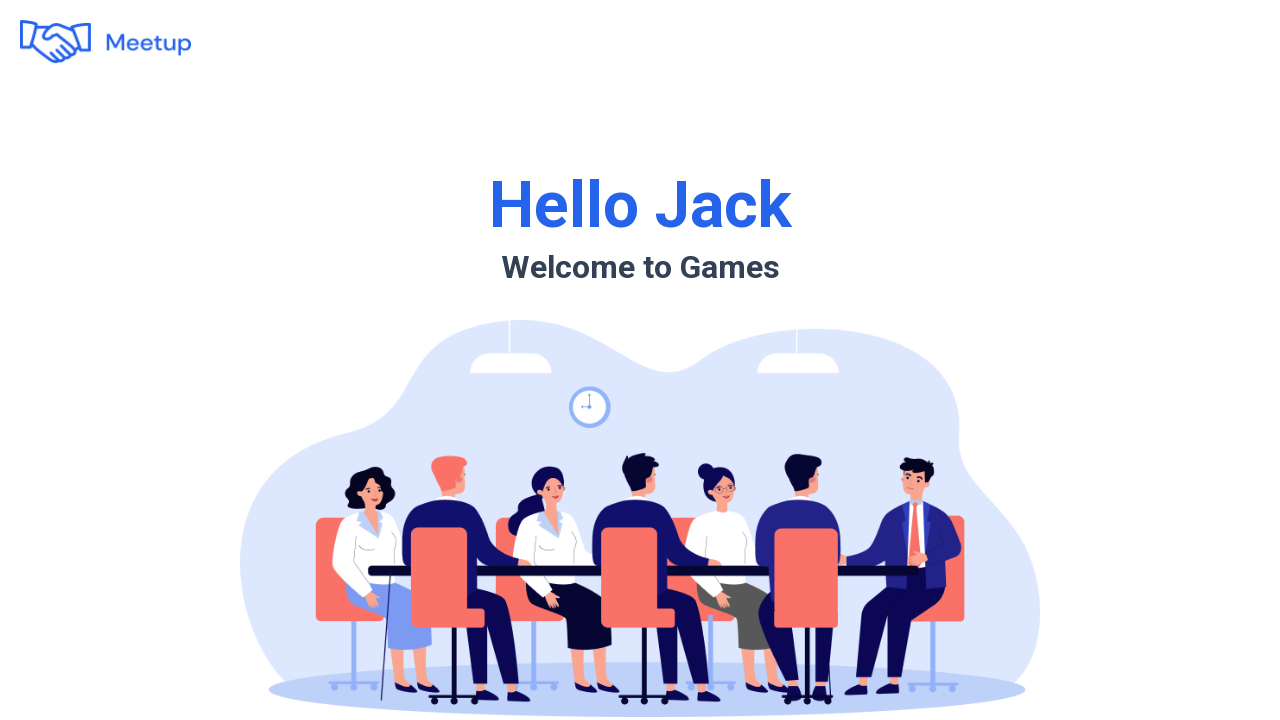

Verified that current URL matches expected home page URL
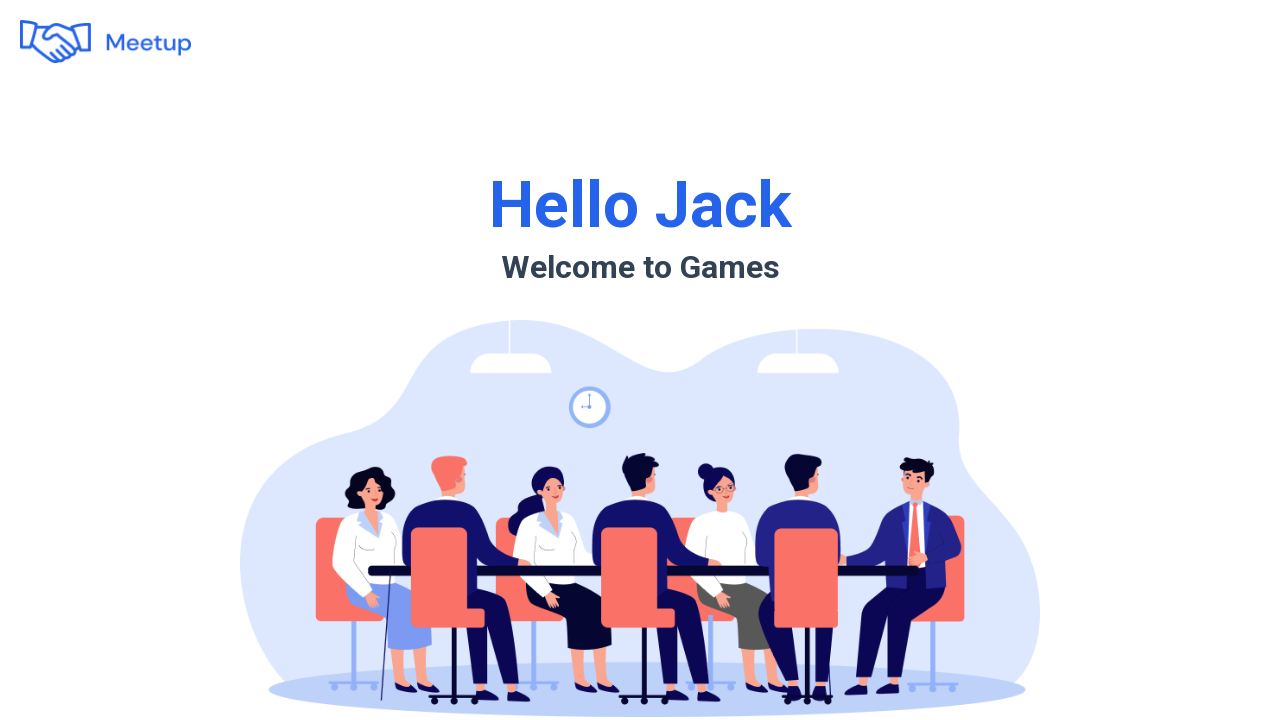

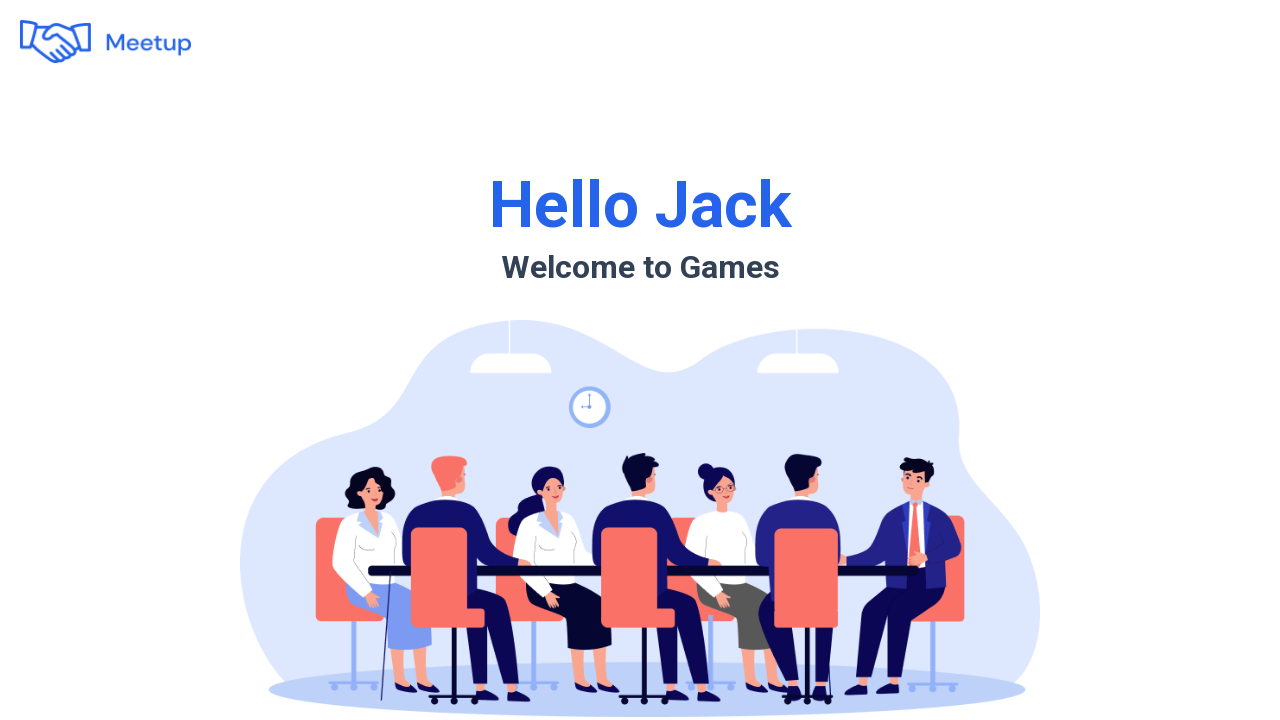